Tests page scrolling functionality by scrolling down the page using JavaScript execution

Starting URL: https://www.automationtestinginsider.com/2019/08/textarea-textarea-element-defines-multi.html

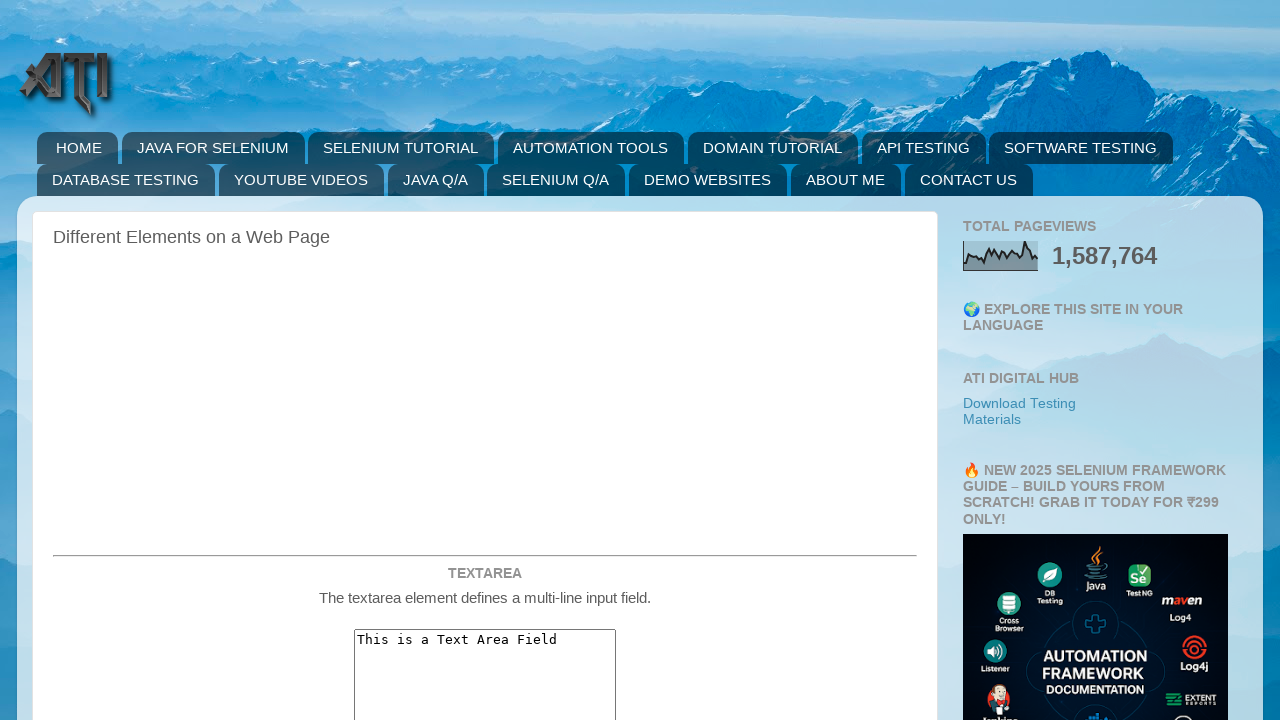

Scrolled page down by 500 pixels in both x and y directions using JavaScript
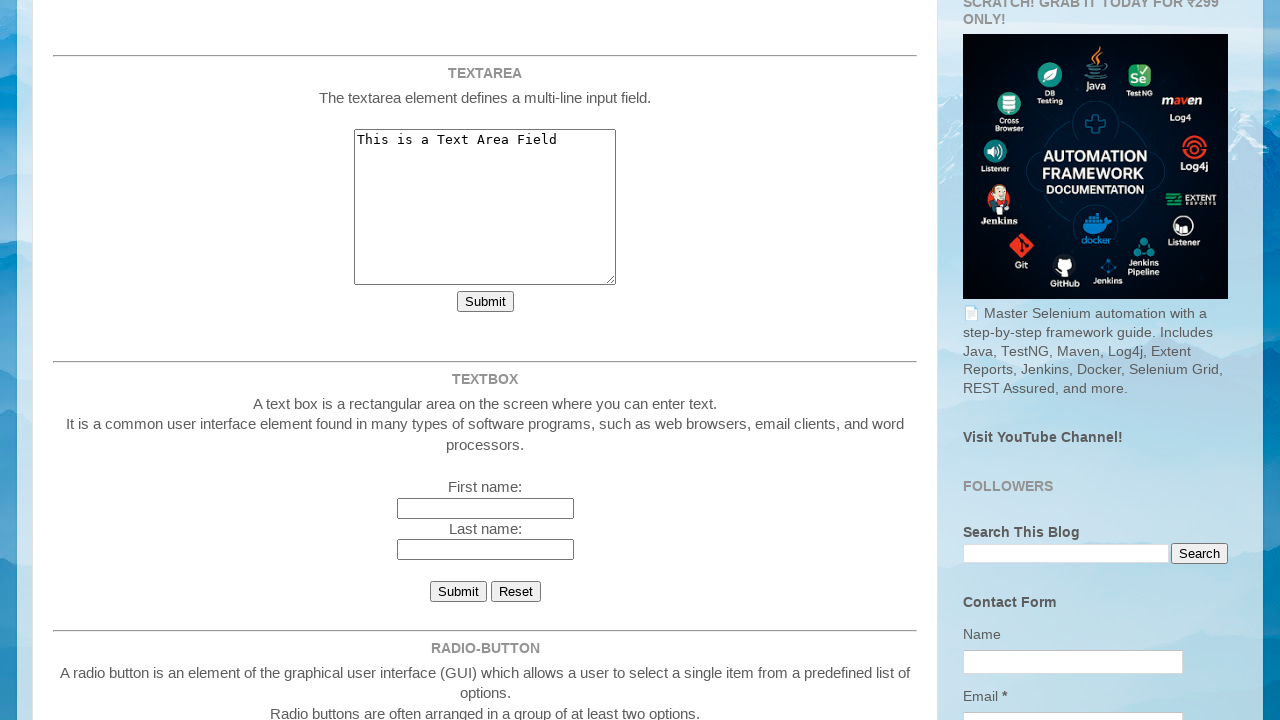

Waited 1000ms for scroll animation to complete
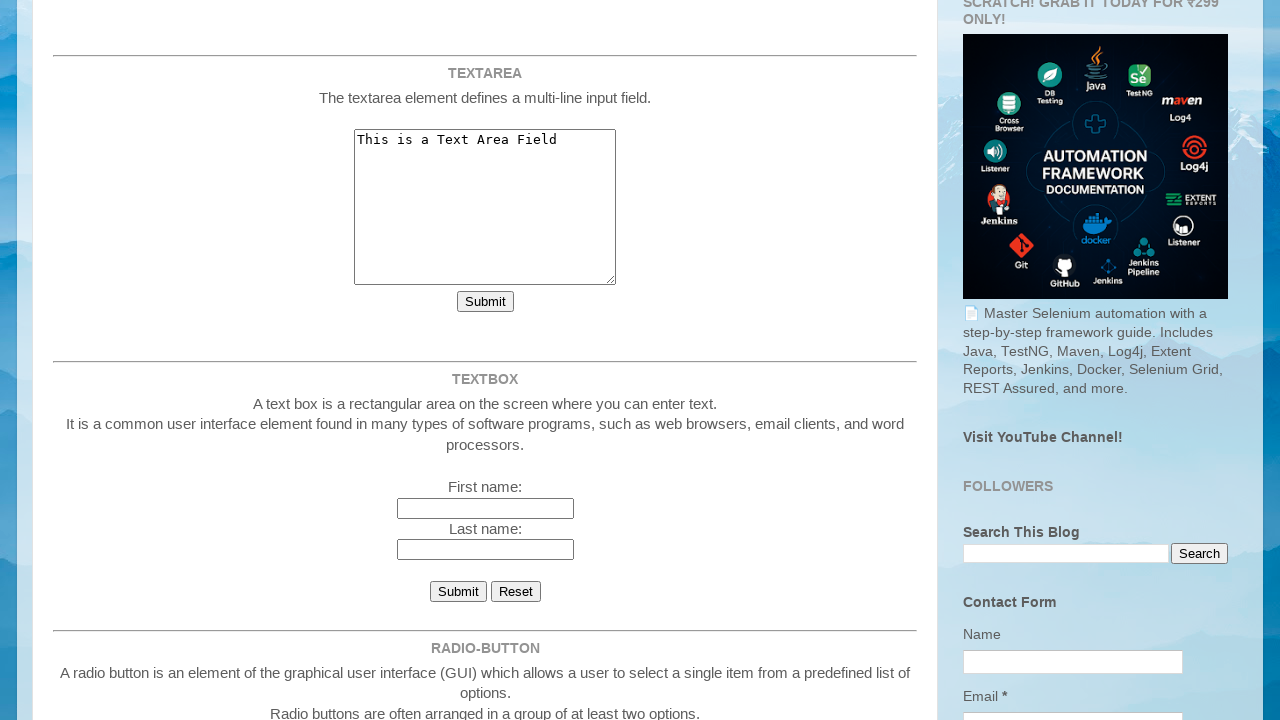

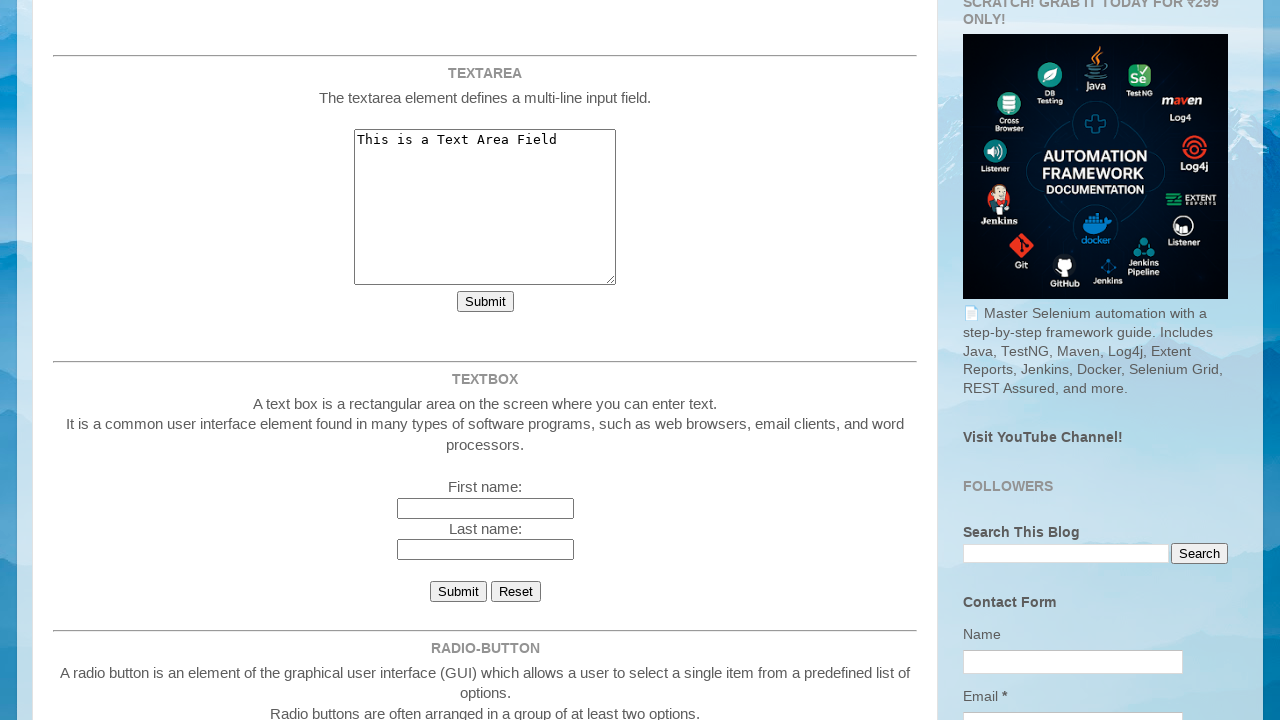